Tests various form interactions on an Angular practice page including checking checkboxes, selecting radio buttons, filling password field, submitting form, navigating to shop page, and adding a product to cart using different locator strategies.

Starting URL: https://rahulshettyacademy.com/angularpractice/

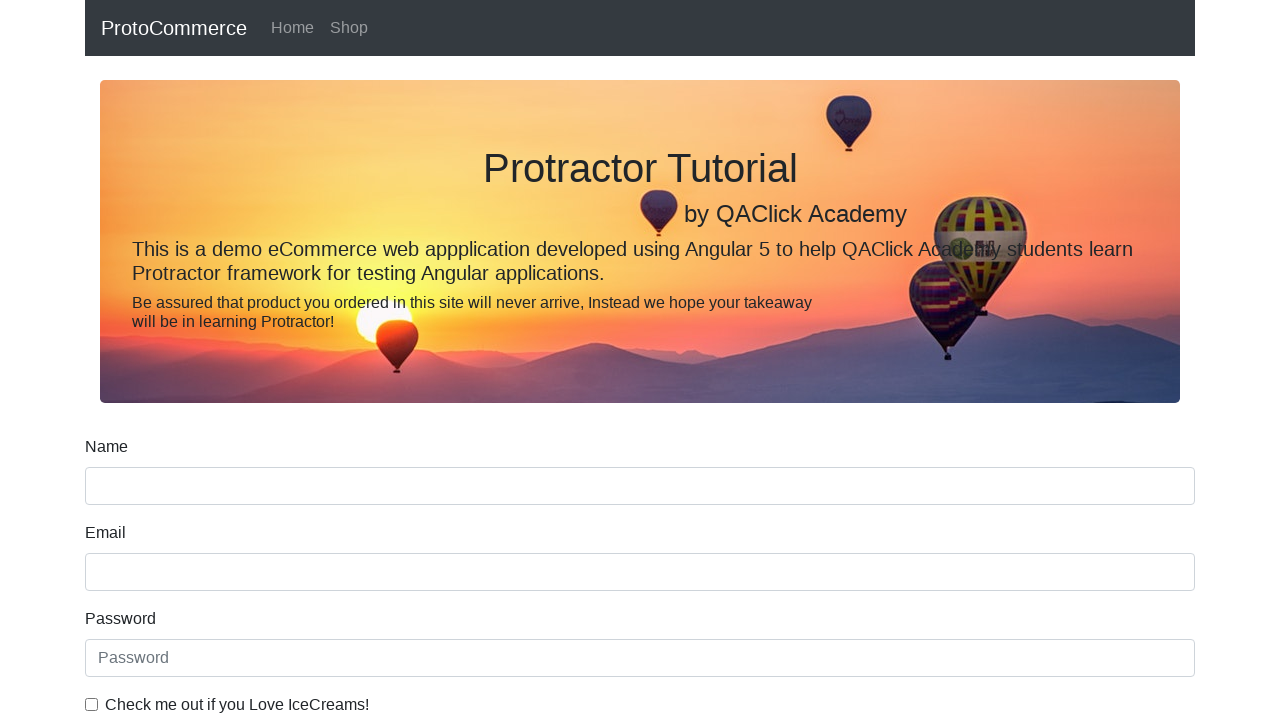

Checked the ice cream checkbox at (92, 704) on internal:label="Check me out if you Love IceCreams!"i
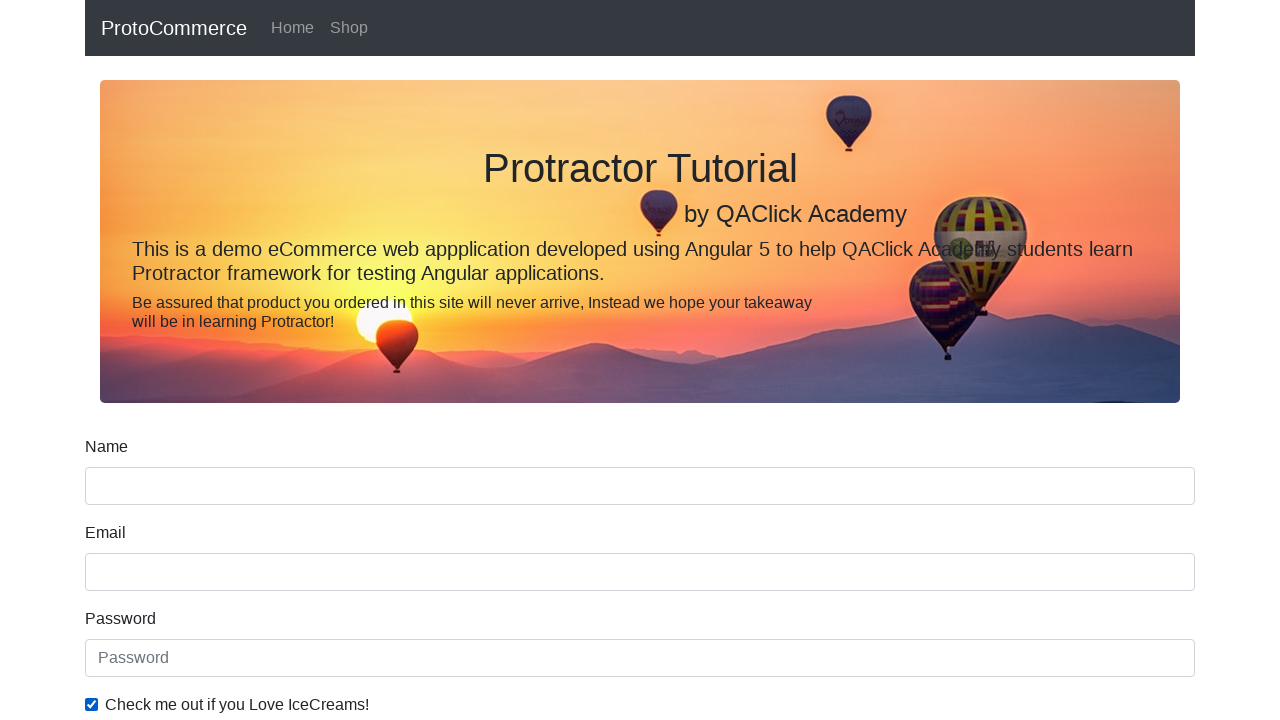

Selected 'Employed' radio button at (326, 360) on internal:label="Employed"i
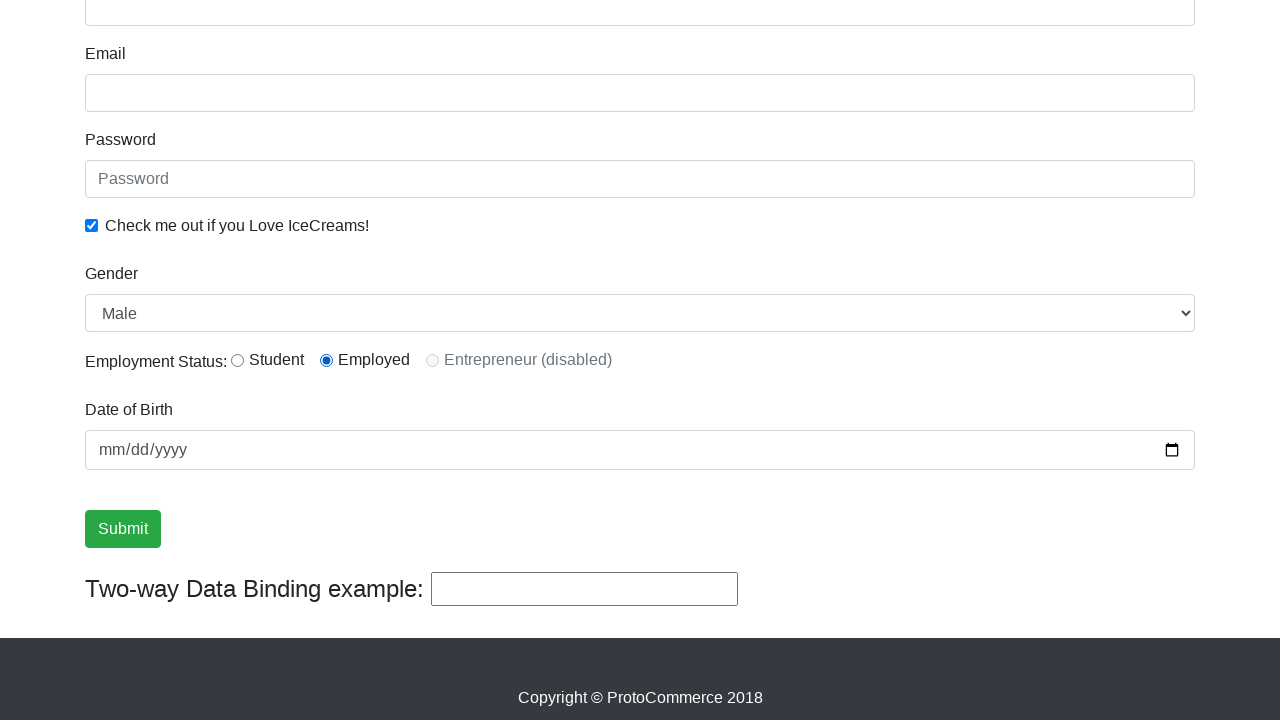

Selected 'Female' from gender dropdown on internal:label="Gender"i
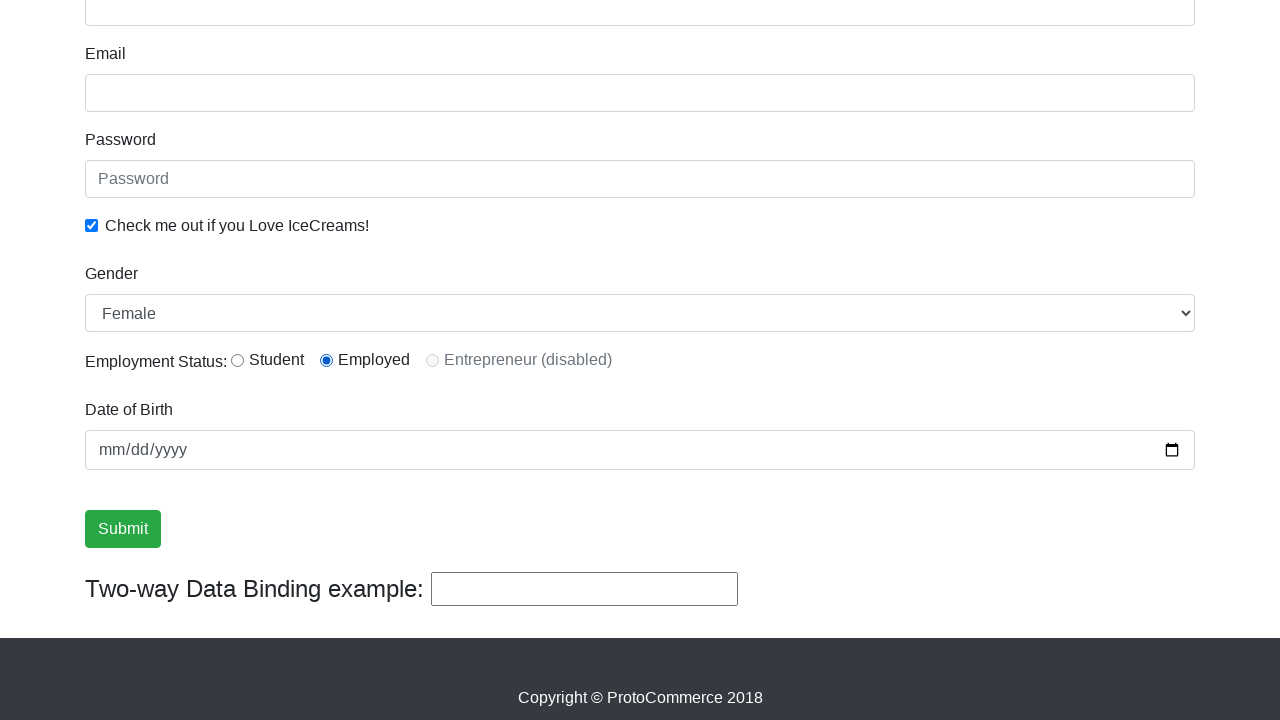

Filled password field with 'abc123' on internal:attr=[placeholder="Password"i]
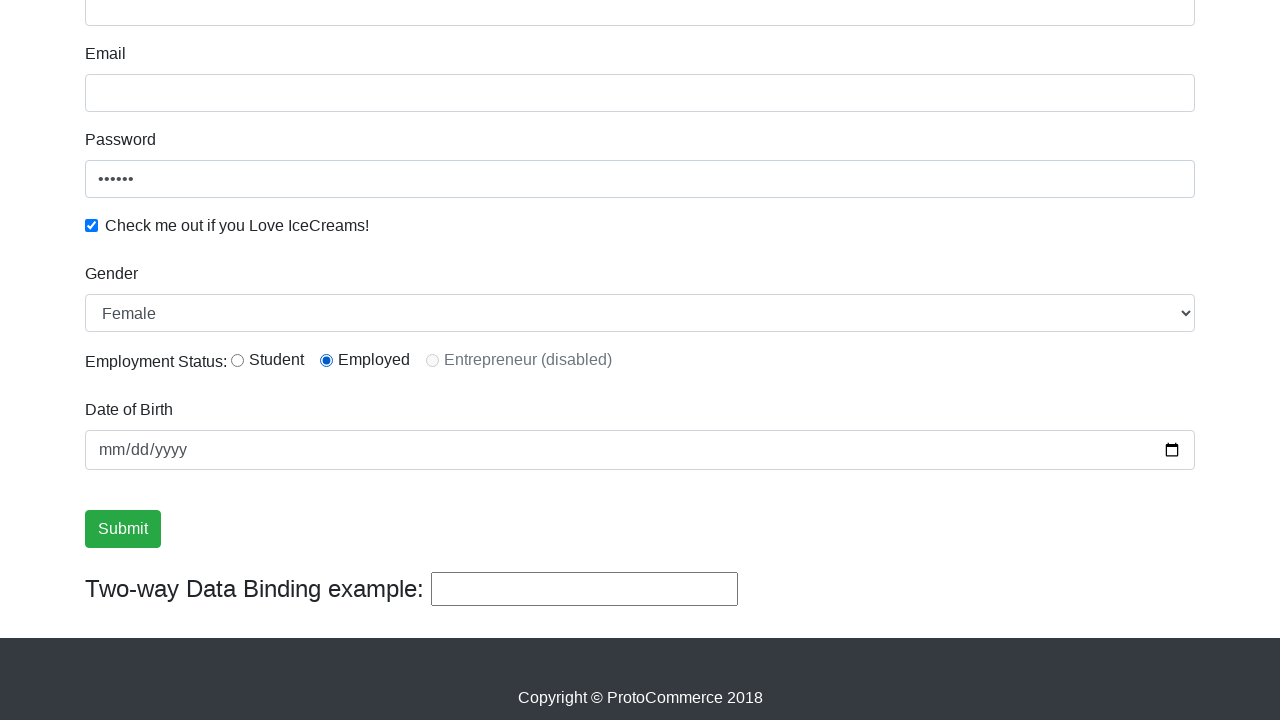

Clicked Submit button to submit the form at (123, 529) on internal:role=button[name="Submit"i]
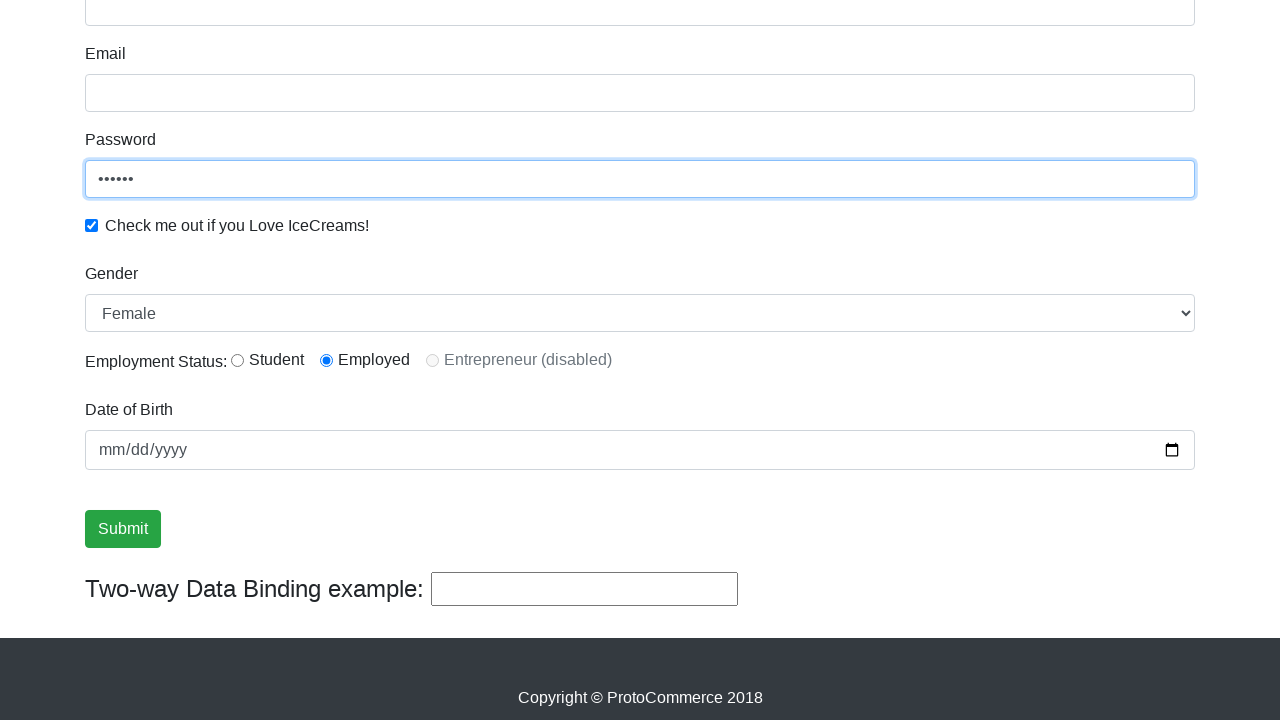

Verified success message is visible
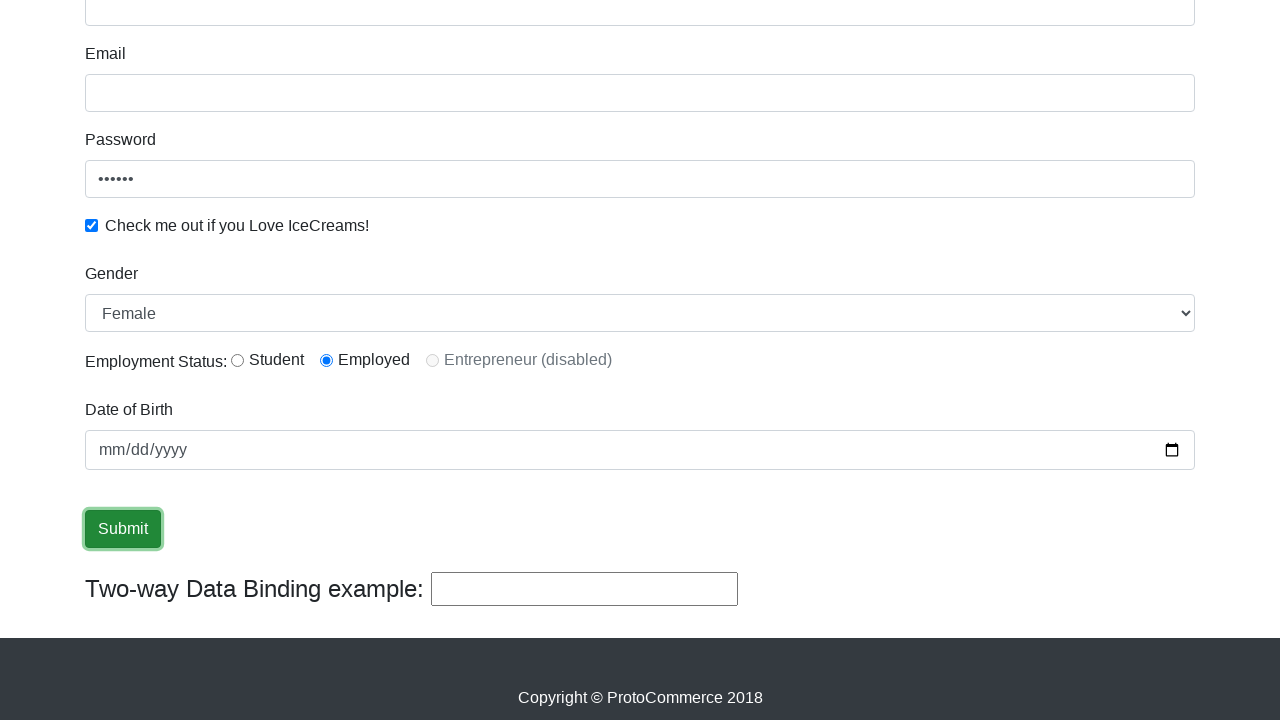

Clicked on Shop link to navigate to shop page at (349, 28) on internal:role=link[name="Shop"i]
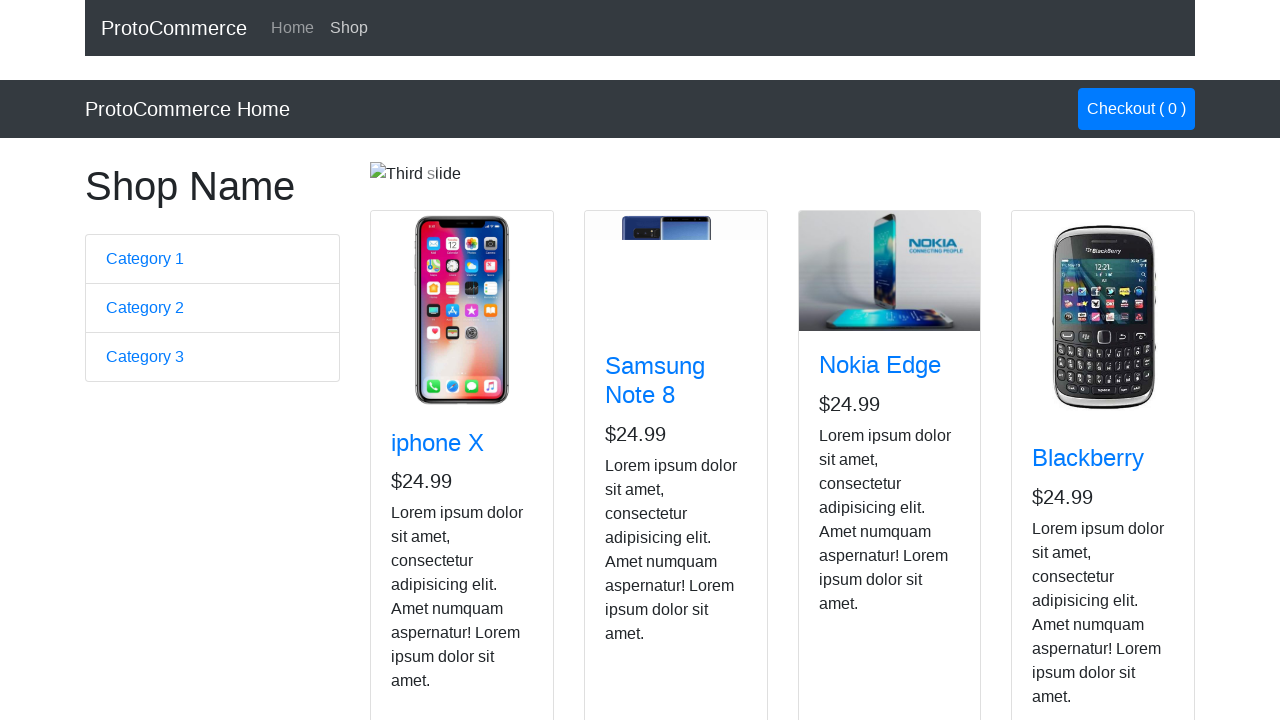

Added Nokia Edge product to cart at (854, 528) on app-card >> internal:has-text="Nokia Edge"i >> internal:role=button
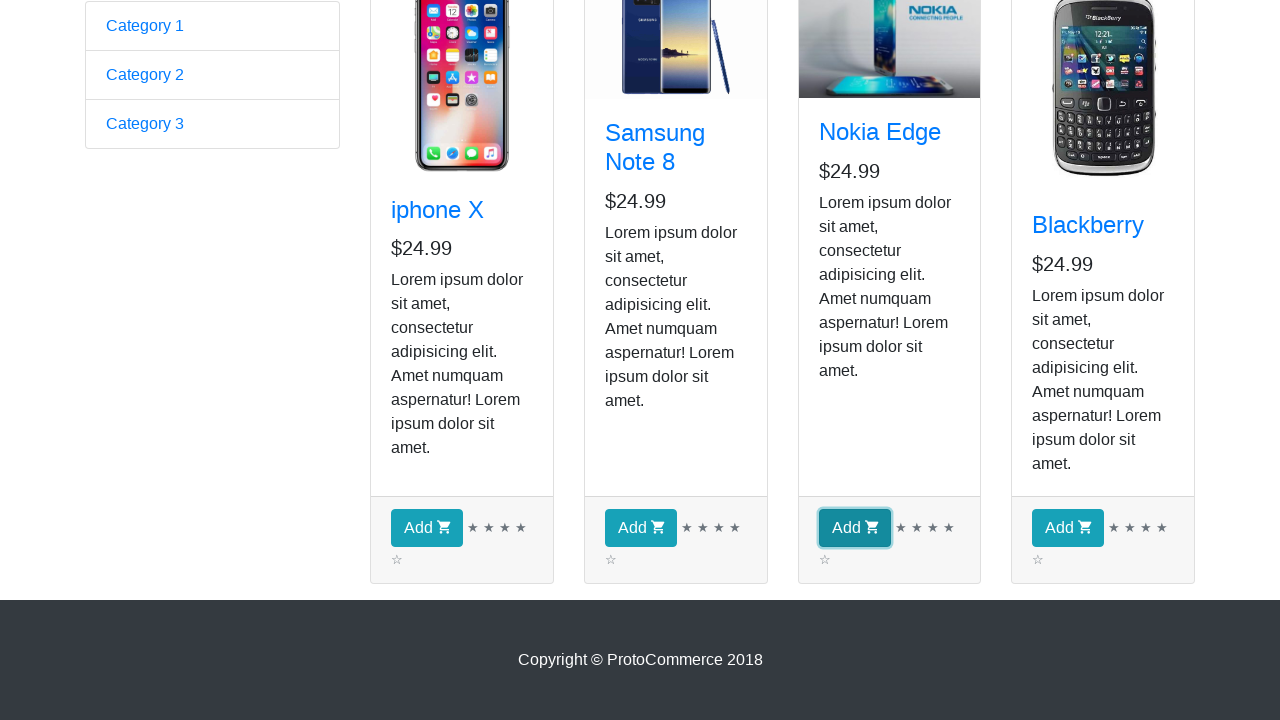

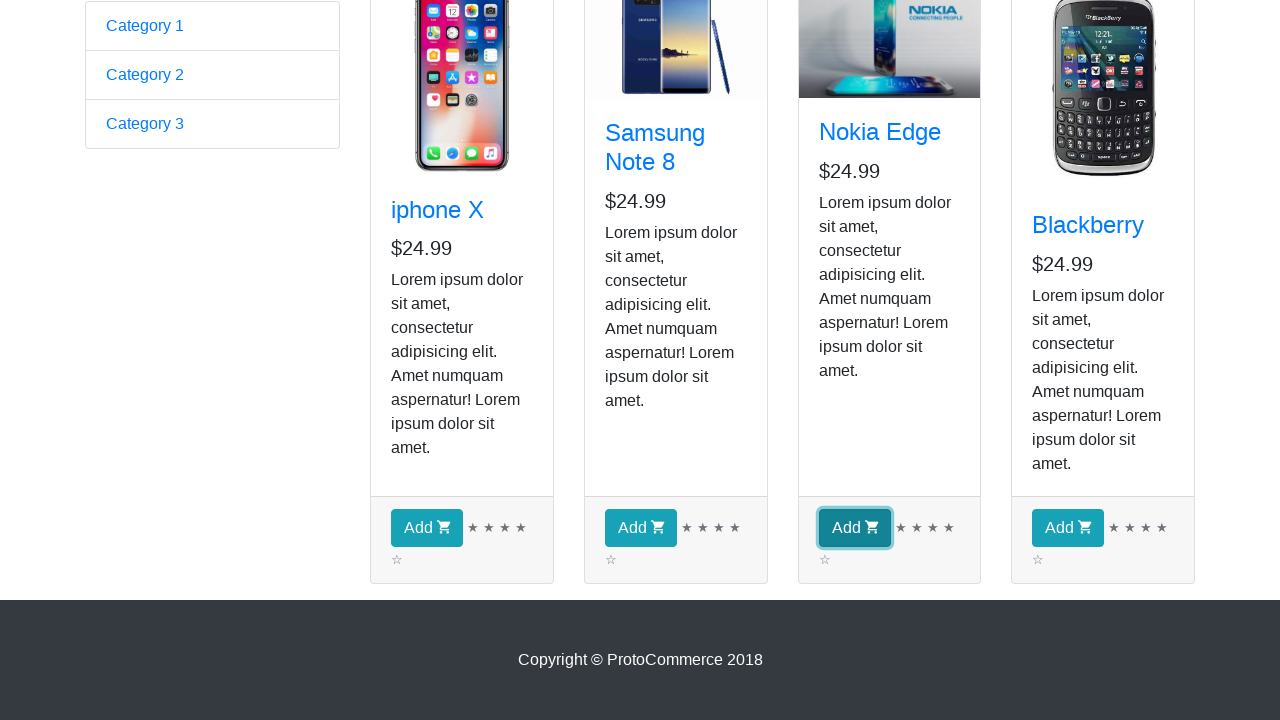